Tests responsive layout by setting desktop viewport size and loading the page to verify no horizontal scroll

Starting URL: https://s4e.io/free-security-tools

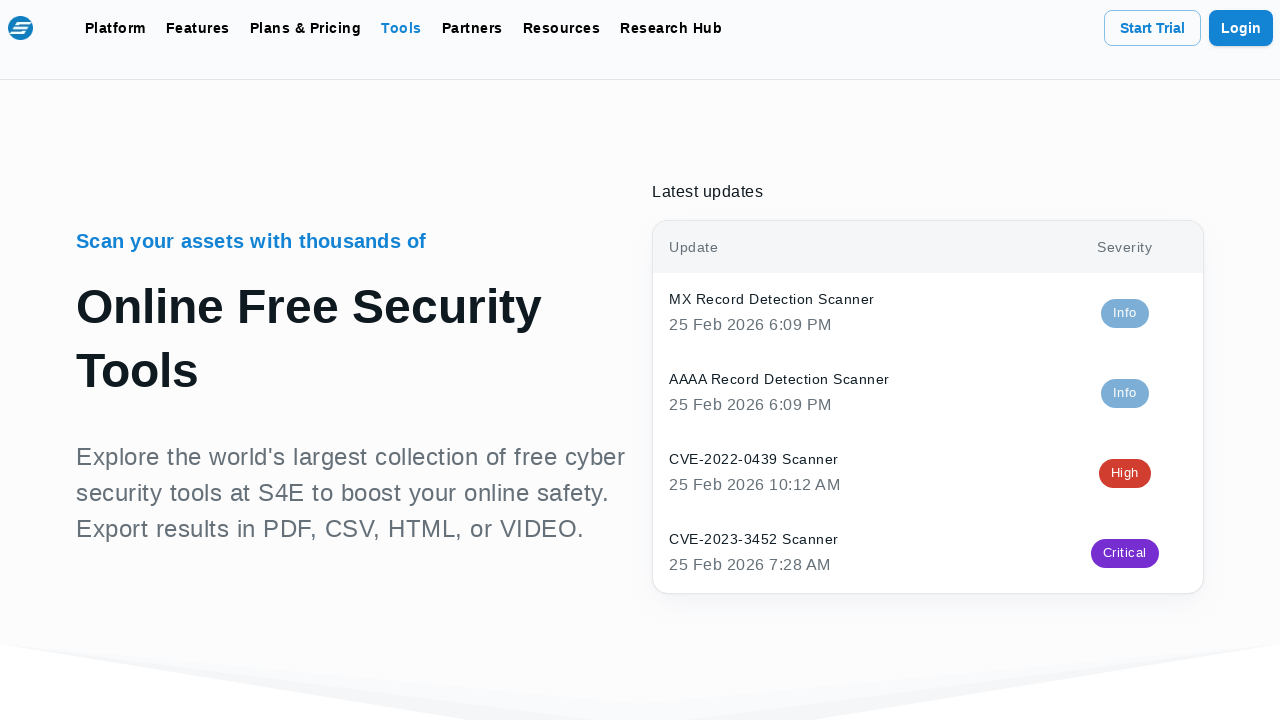

Set viewport to desktop size (1280x800)
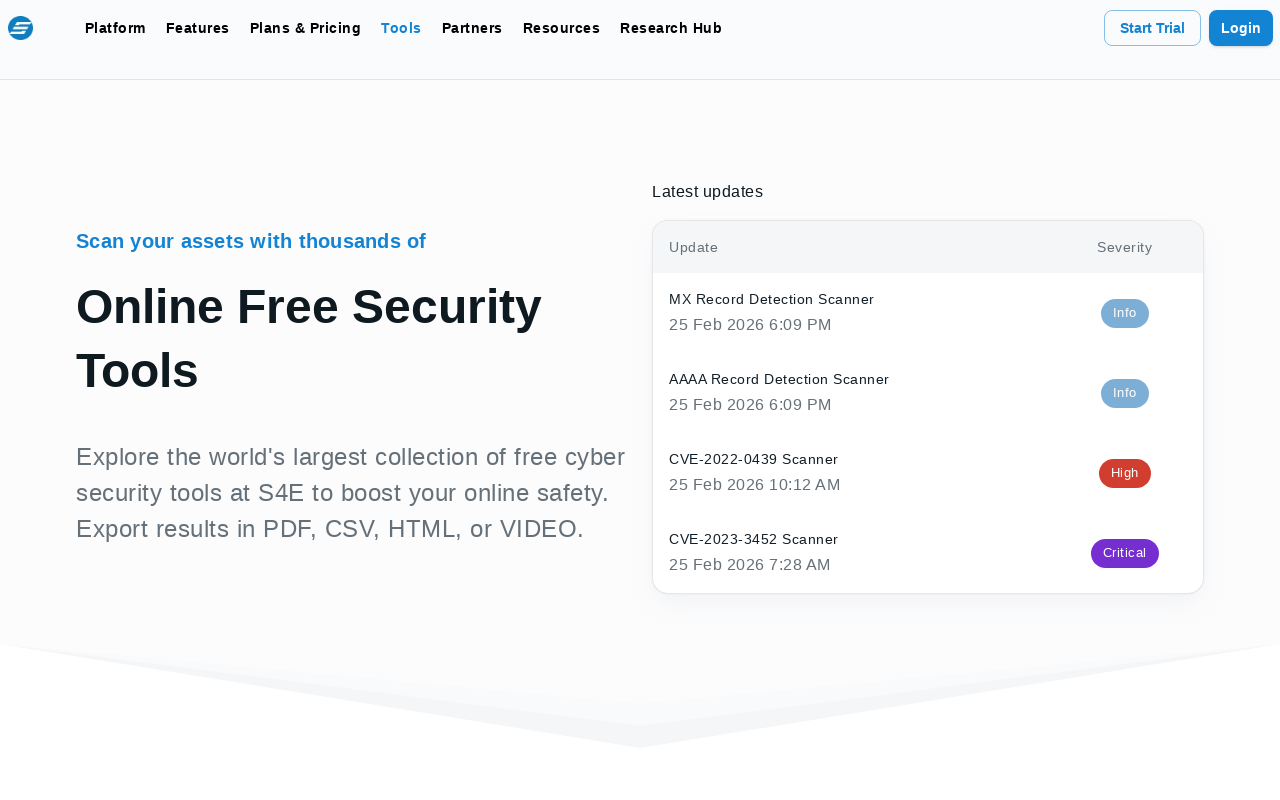

Reloaded page with desktop viewport
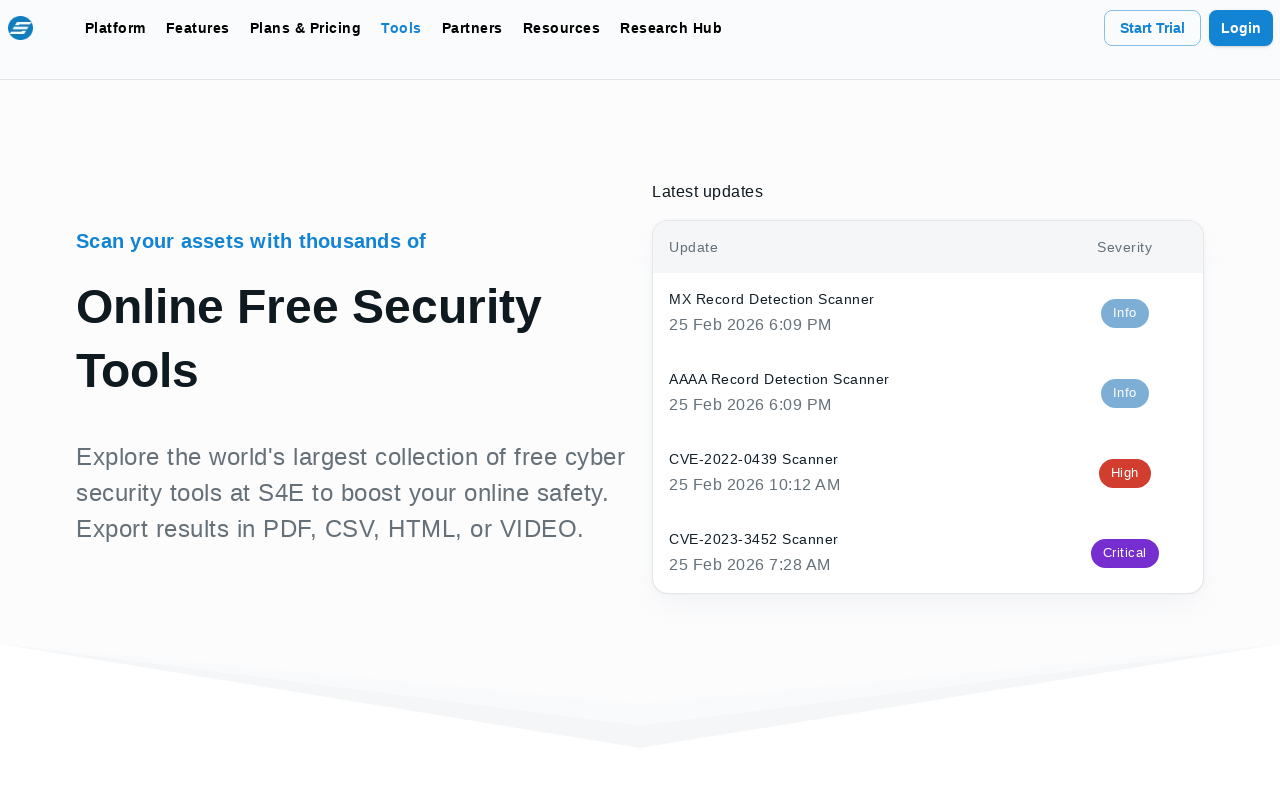

Page content loaded and h1 element is visible
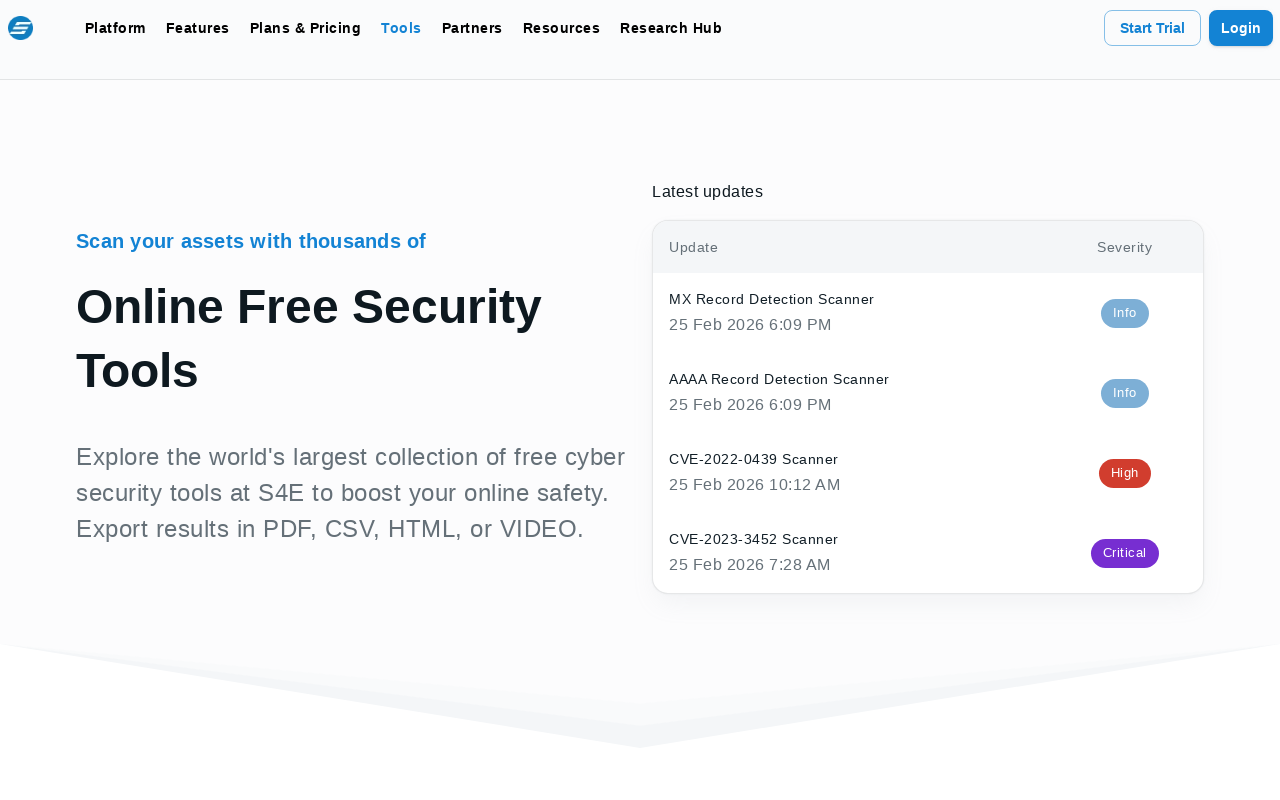

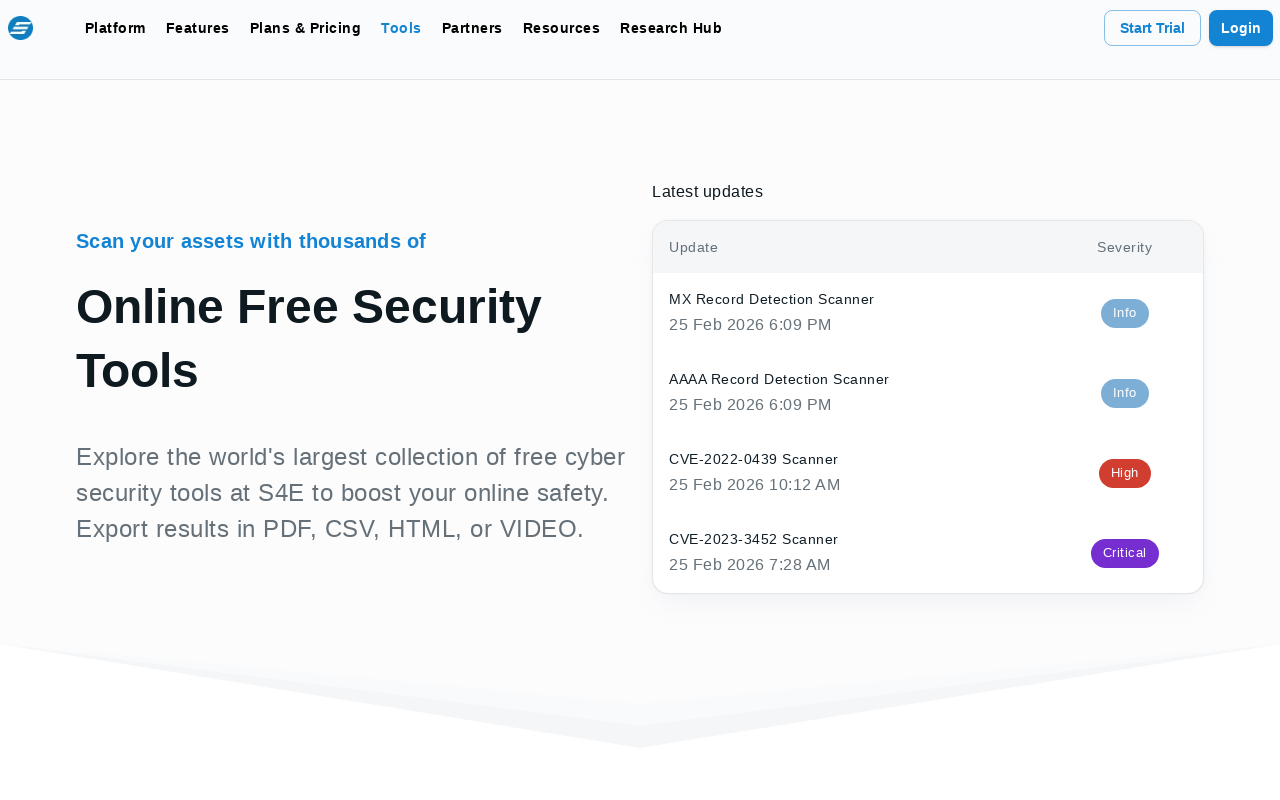